Tests dropdown menu activation using right click (context menu) - right-clicks the dropdown trigger, verifies the context menu appears with "Action" option, clicks the option.

Starting URL: https://bonigarcia.dev/selenium-webdriver-java/dropdown-menu.html

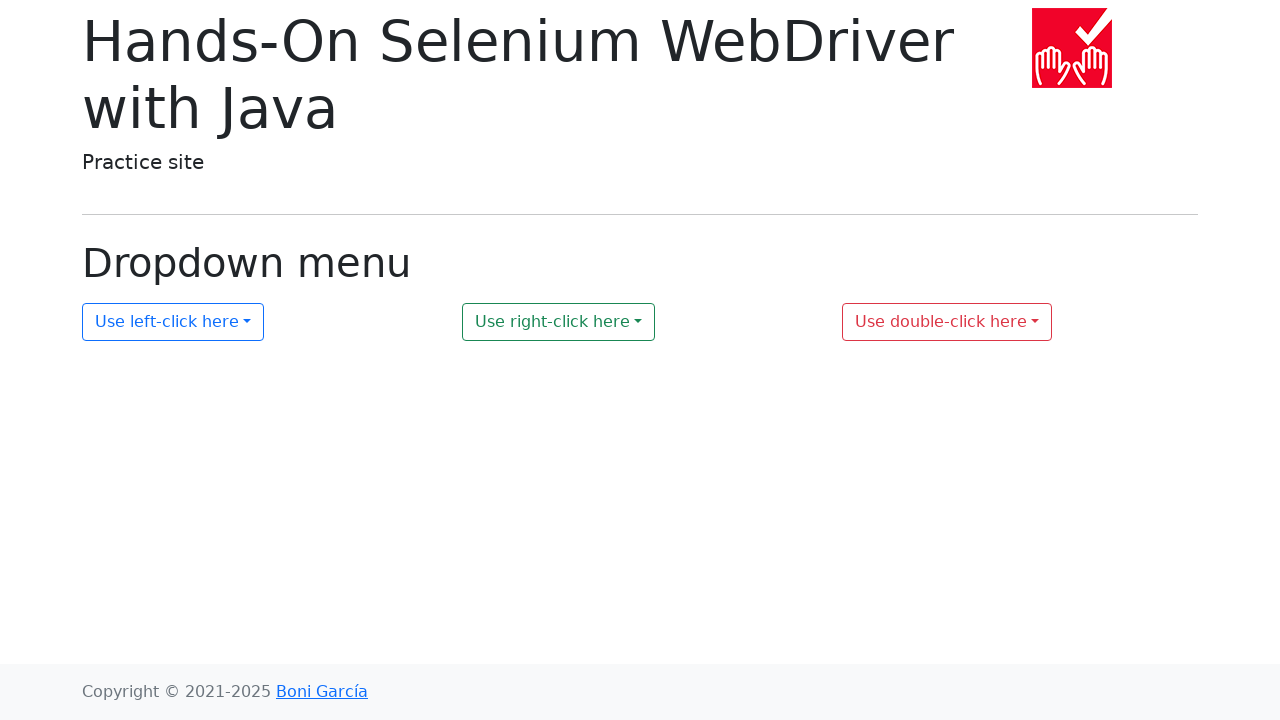

Right-clicked on dropdown trigger #my-dropdown-2 to open context menu at (559, 322) on #my-dropdown-2
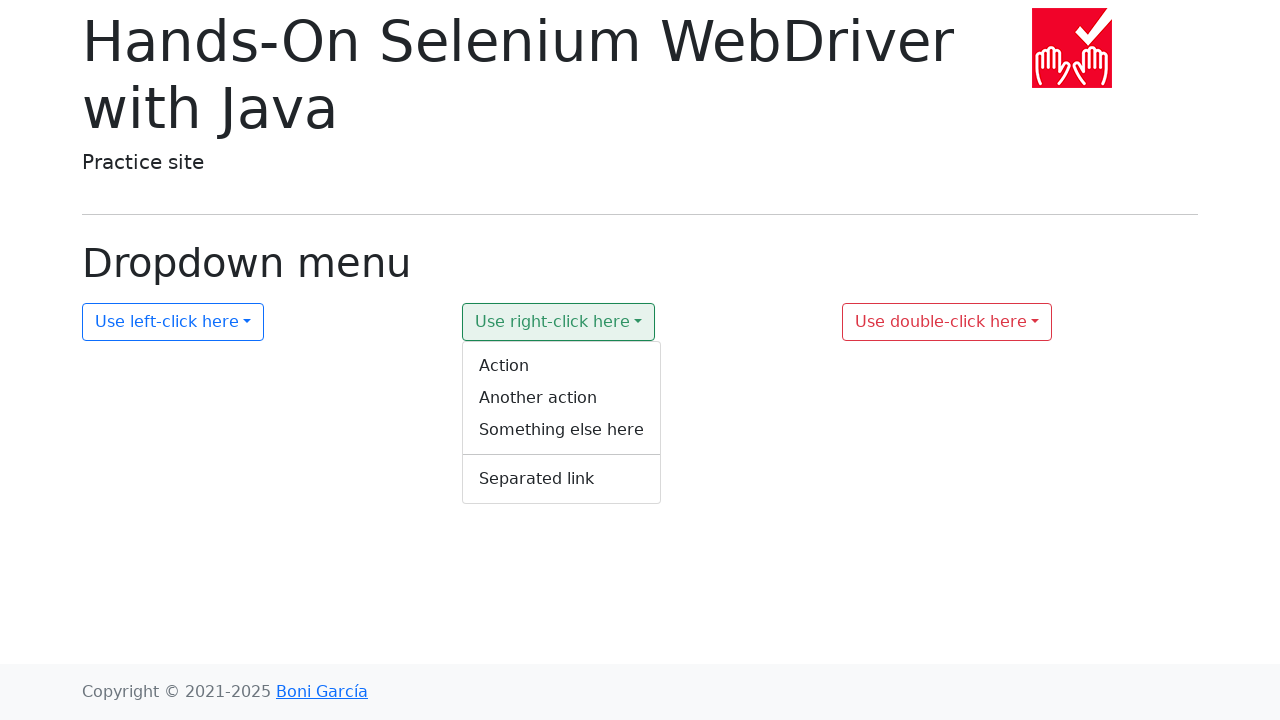

Context menu appeared with 'Action' option visible
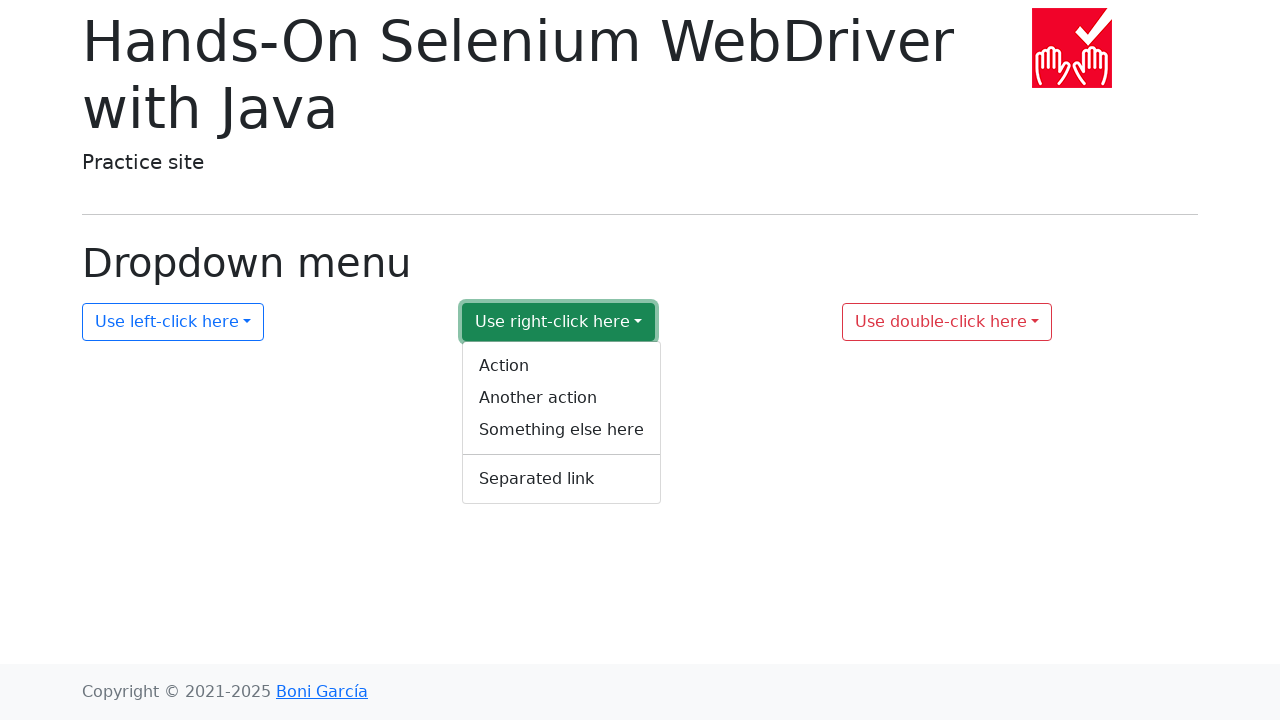

Clicked 'Action' option from context menu at (562, 366) on xpath=//ul[@id='context-menu-2']//a[text()='Action']
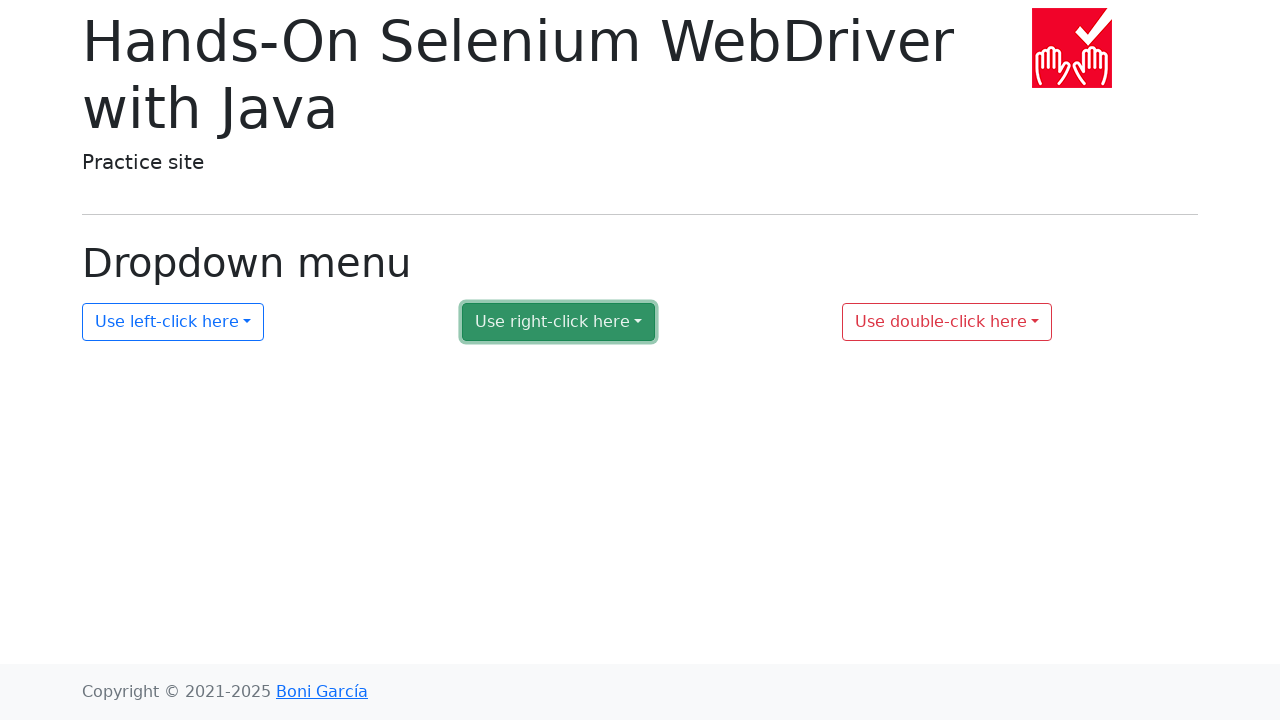

Left-clicked on dropdown trigger to verify behavior at (559, 322) on #my-dropdown-2
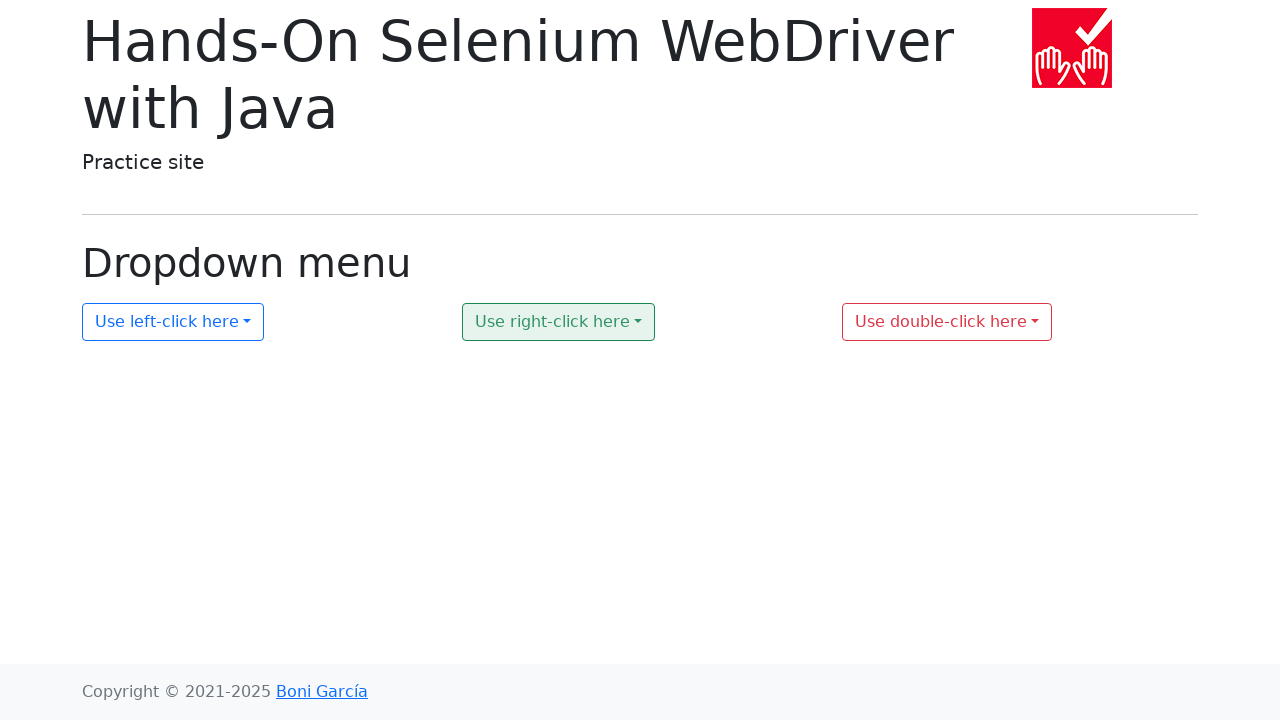

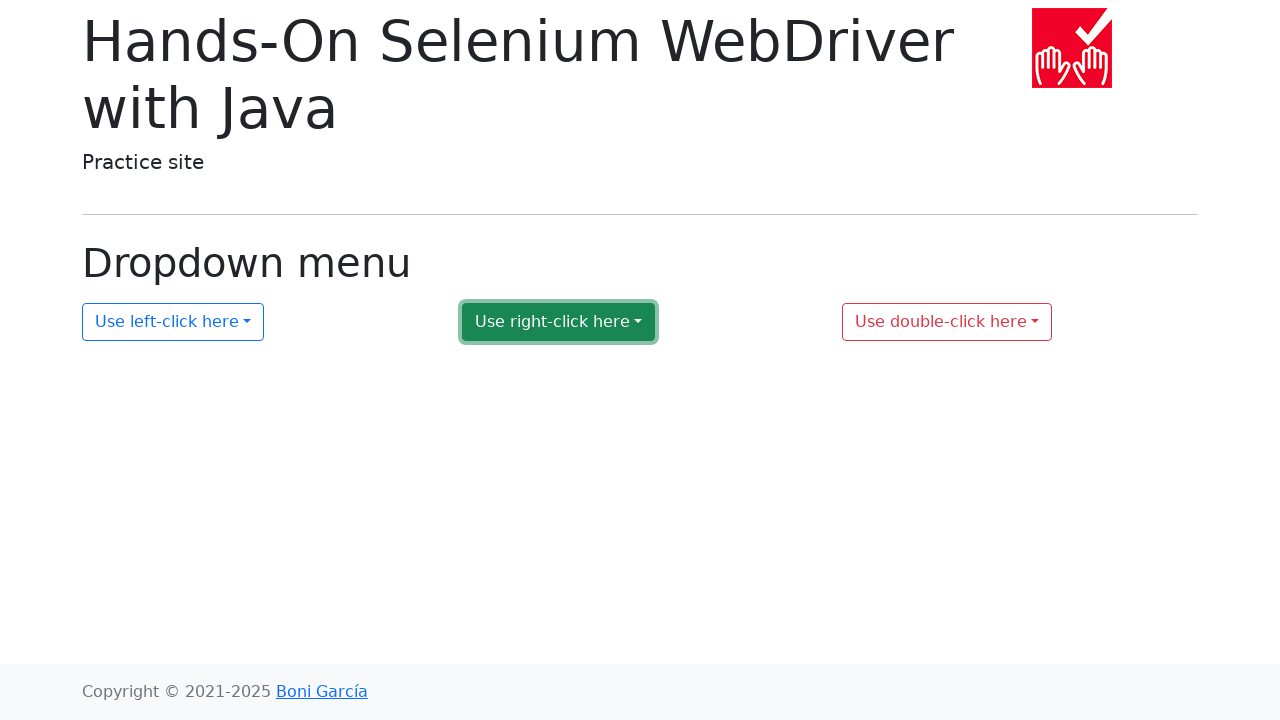